Tests page scrolling functionality by scrolling to the bottom of the page, back to the top, and then scrolling a specific element (Mouse Hover button) into view.

Starting URL: https://rahulshettyacademy.com/AutomationPractice/

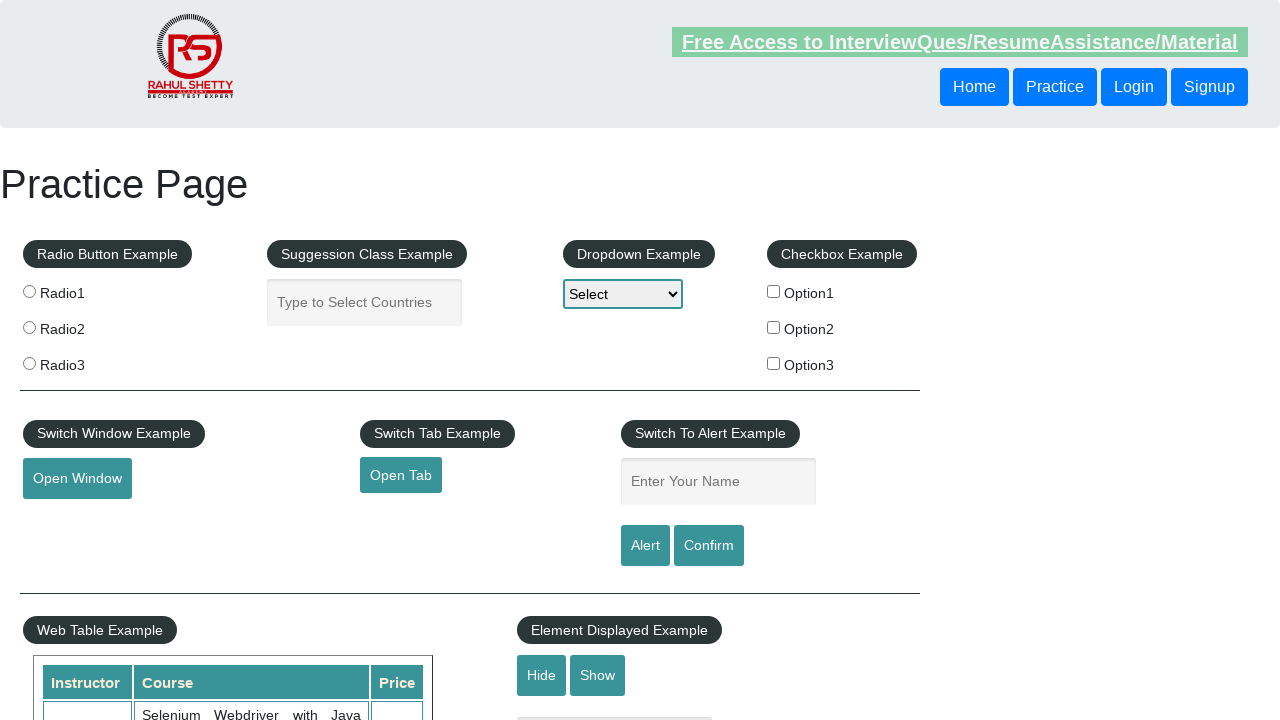

Scrolled page to bottom
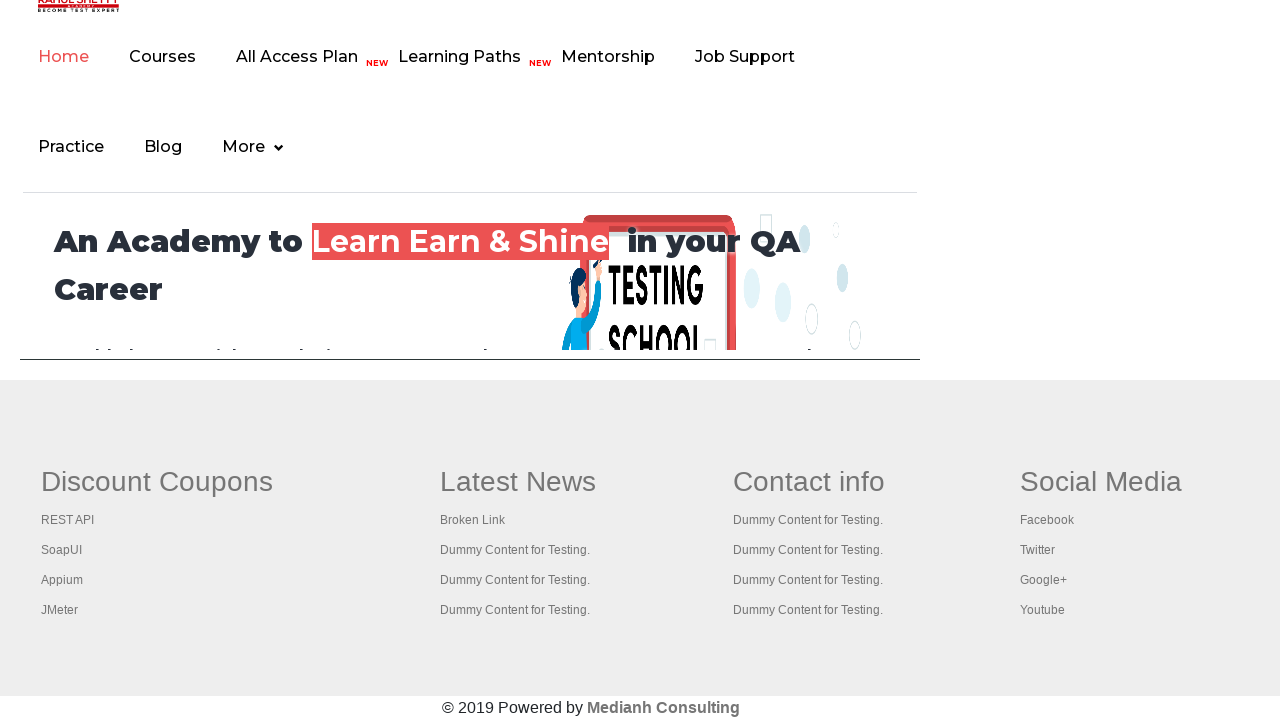

Waited 3 seconds after scrolling to bottom
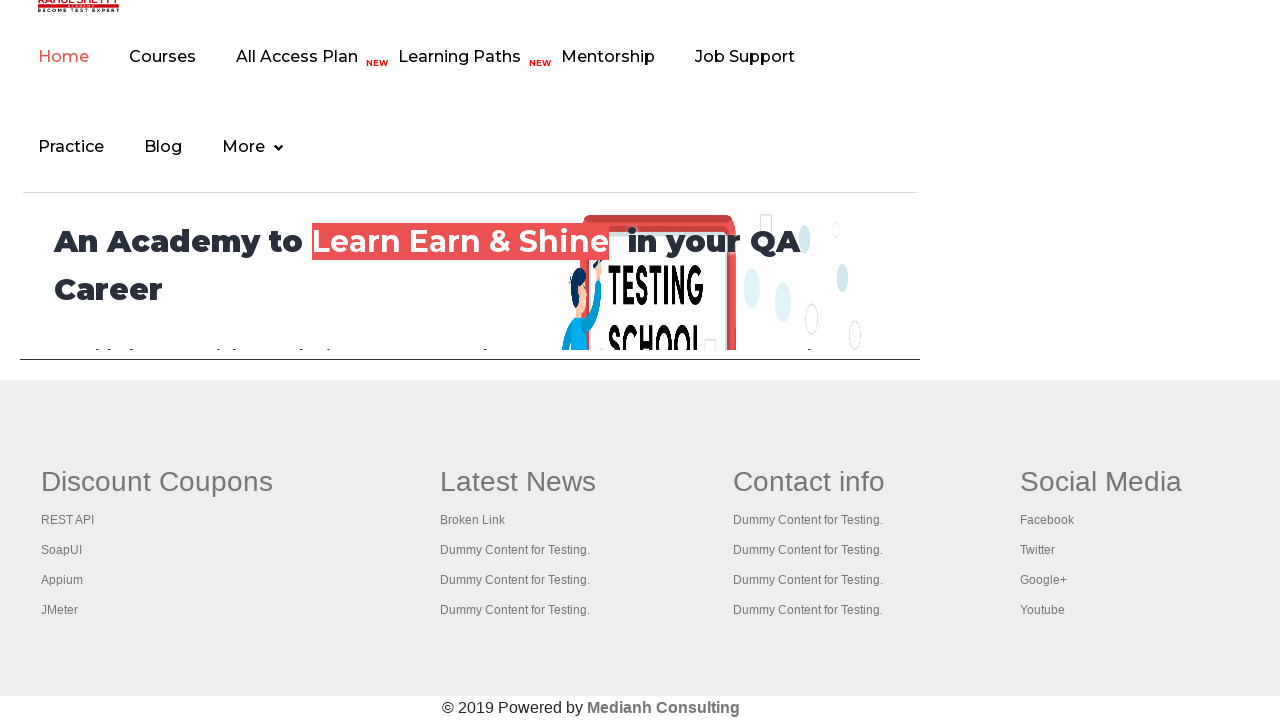

Scrolled page back to top
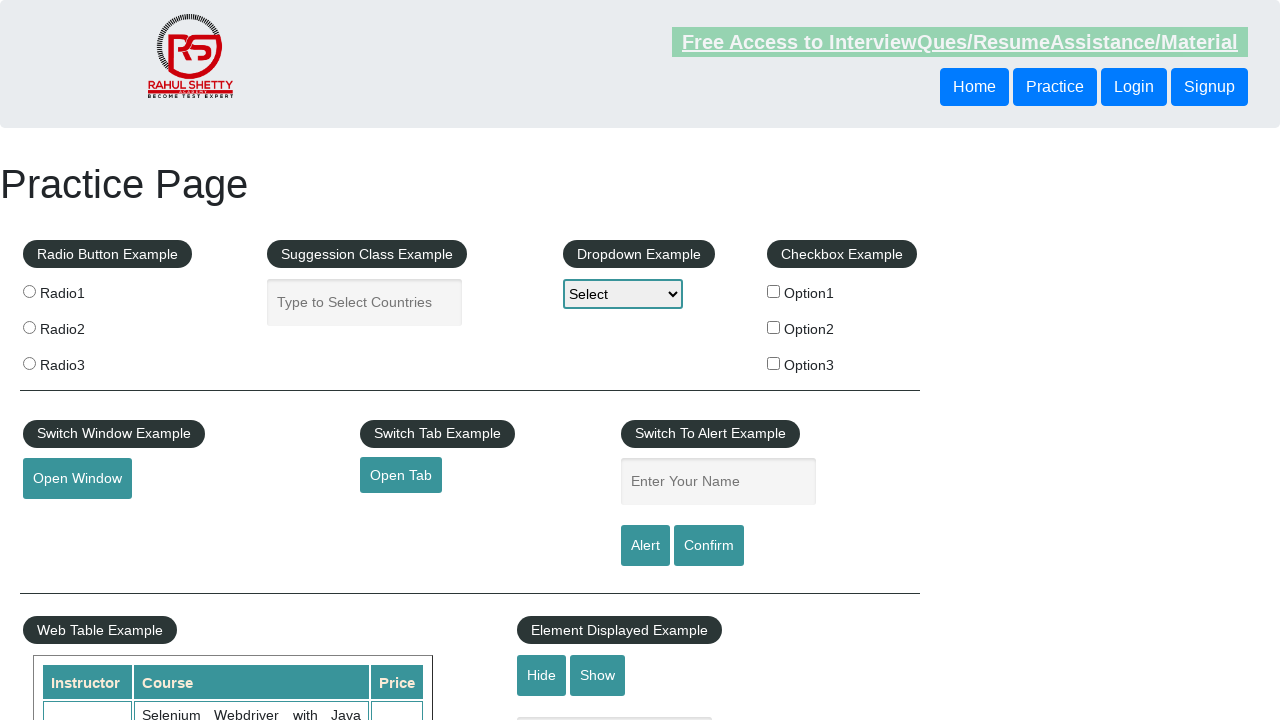

Waited 3 seconds after scrolling to top
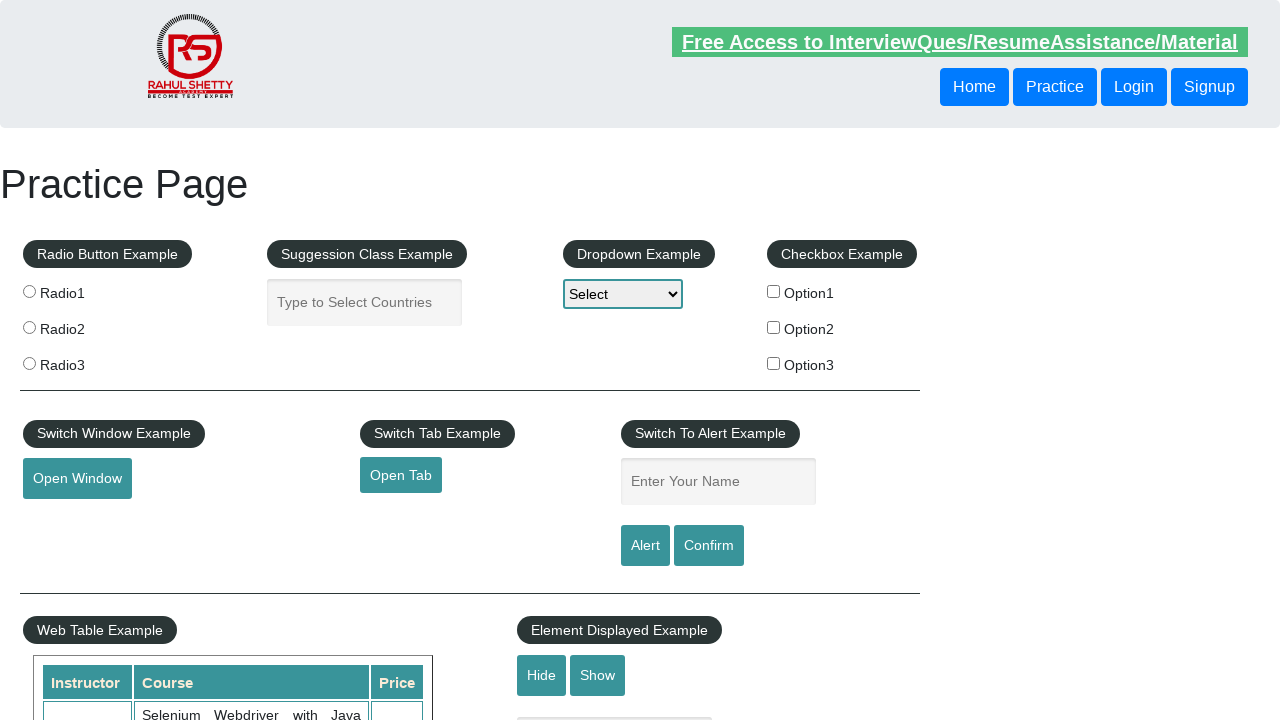

Located Mouse Hover button element
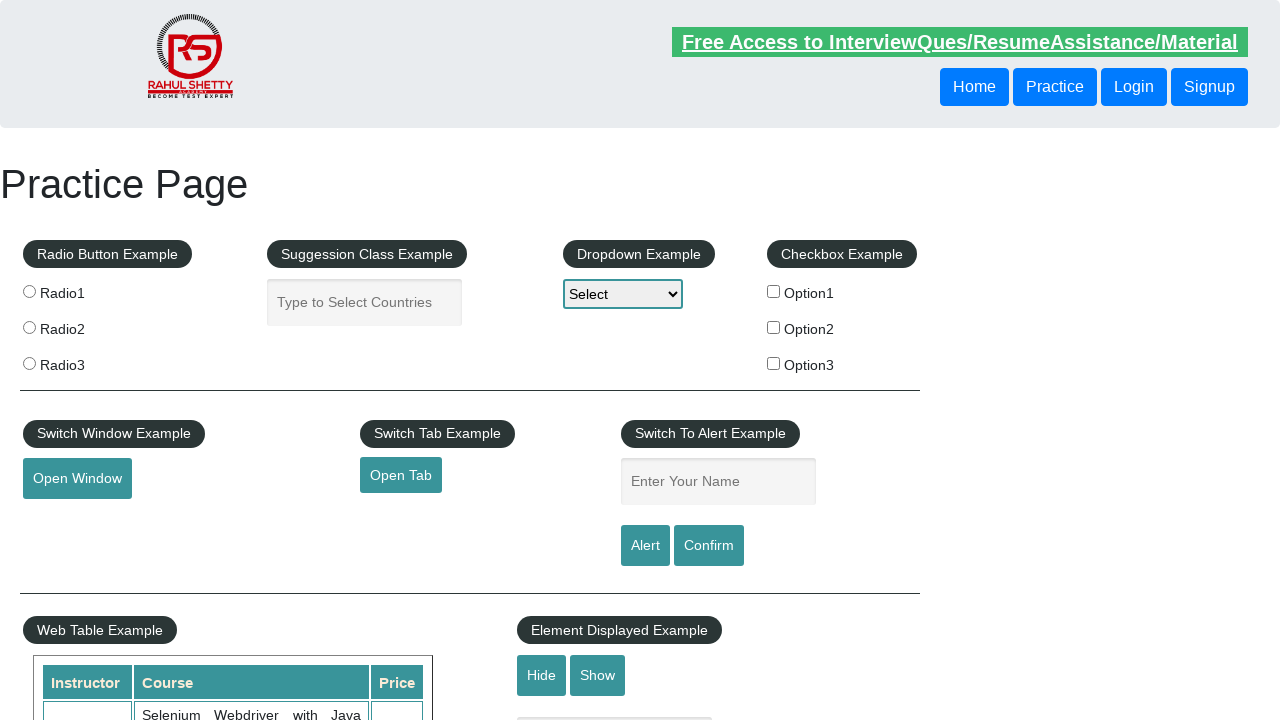

Scrolled Mouse Hover button into view
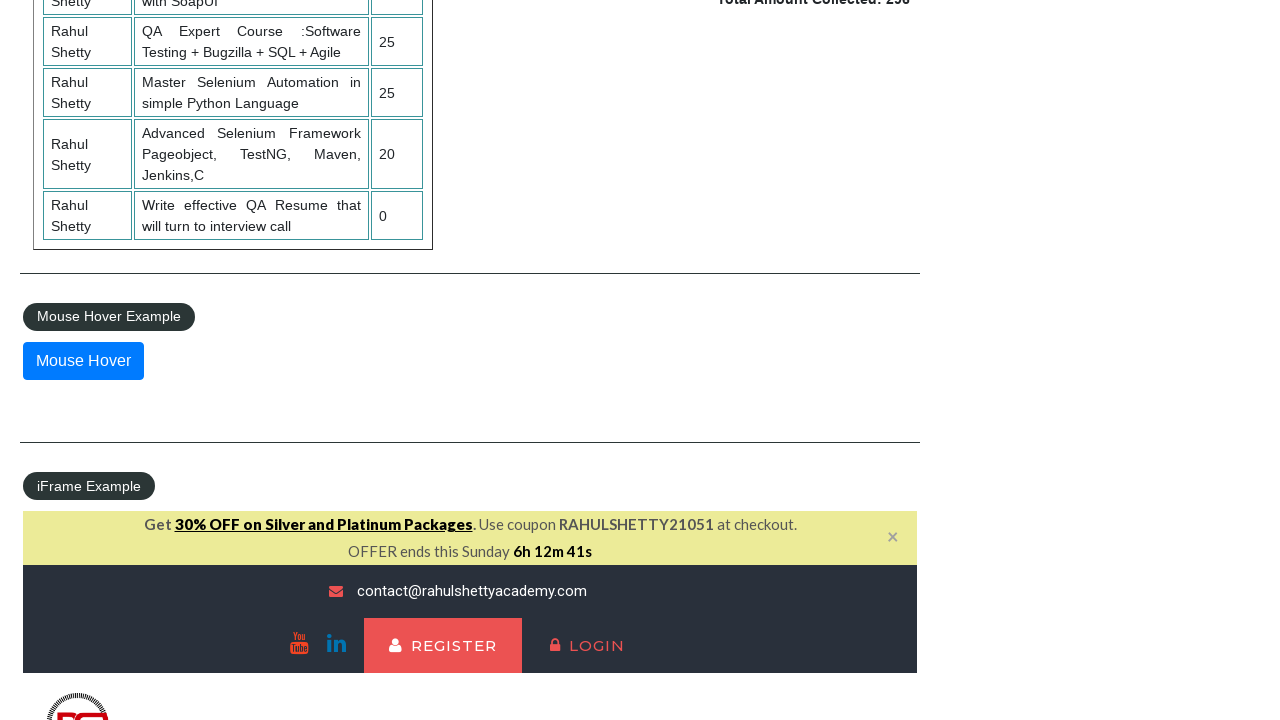

Waited 3 seconds after scrolling Mouse Hover button into view
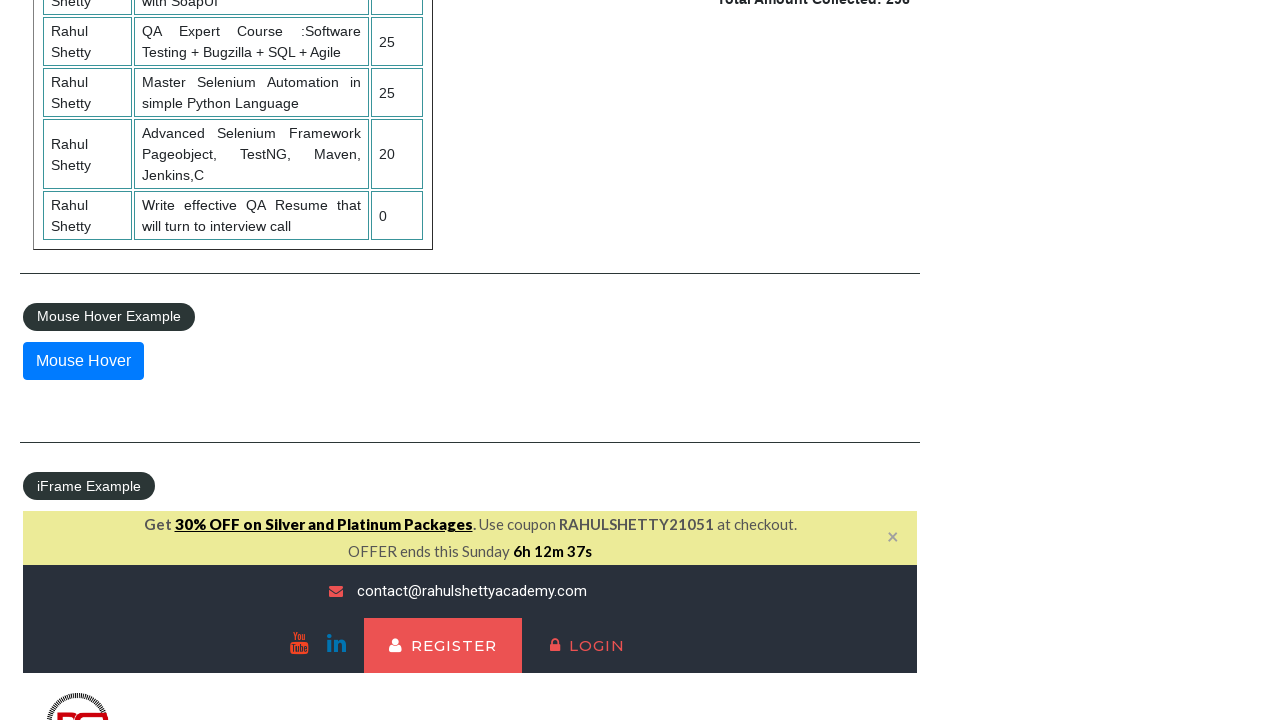

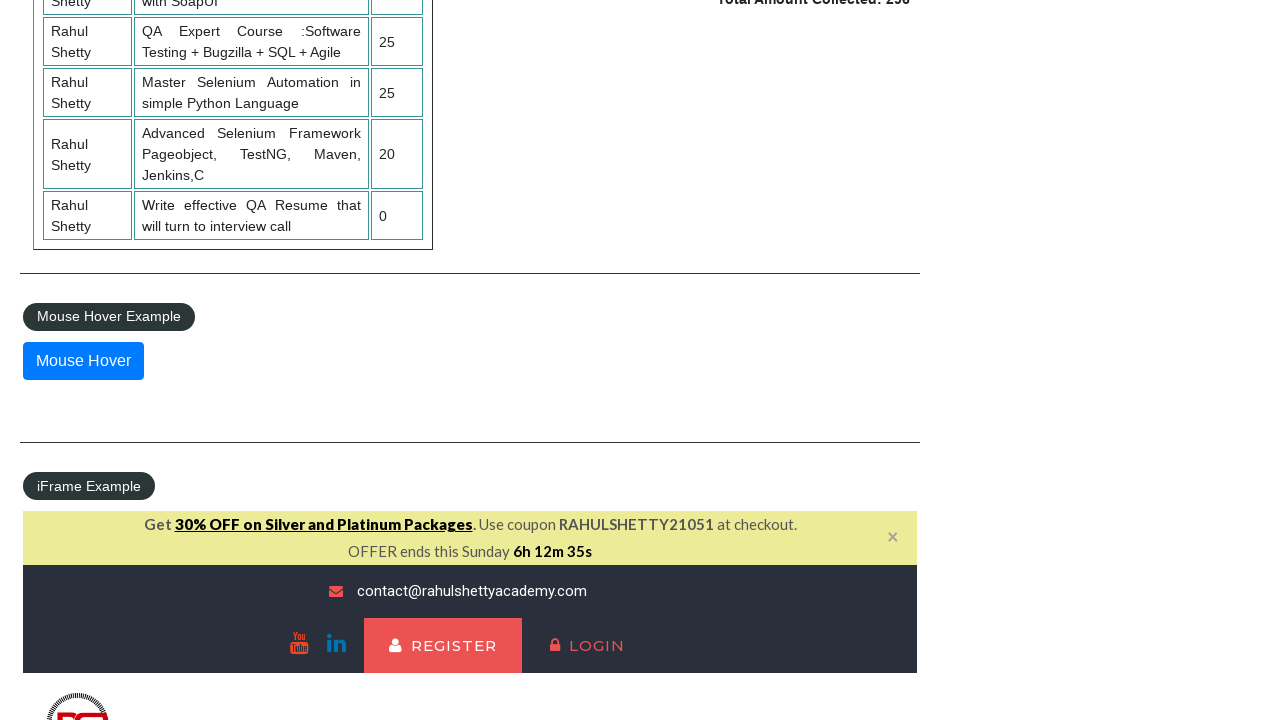